Tests browser back navigation by clicking a link and then navigating back to the original page

Starting URL: http://www.tlkeith.com/WebDriverIOTutorialTest.html

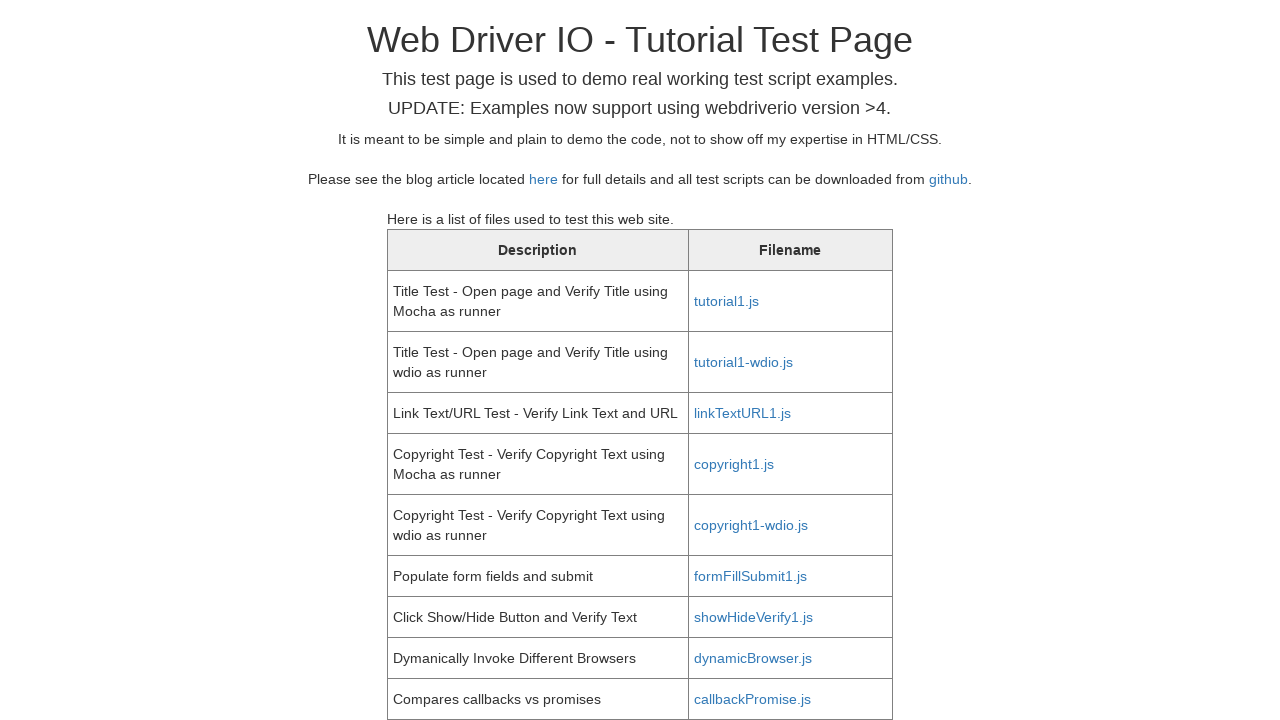

Retrieved href attribute from first link in table
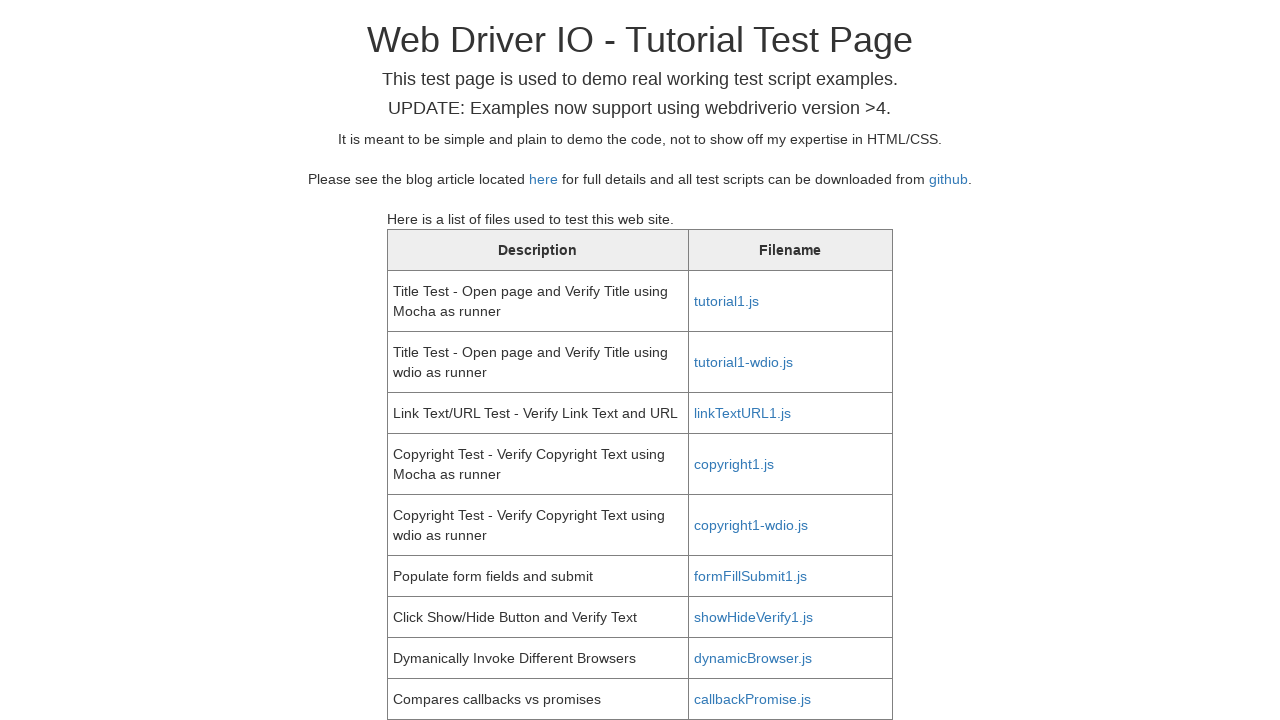

Clicked the first link in the table at (726, 301) on //table[1]/tbody/tr[1]/td[2]/a
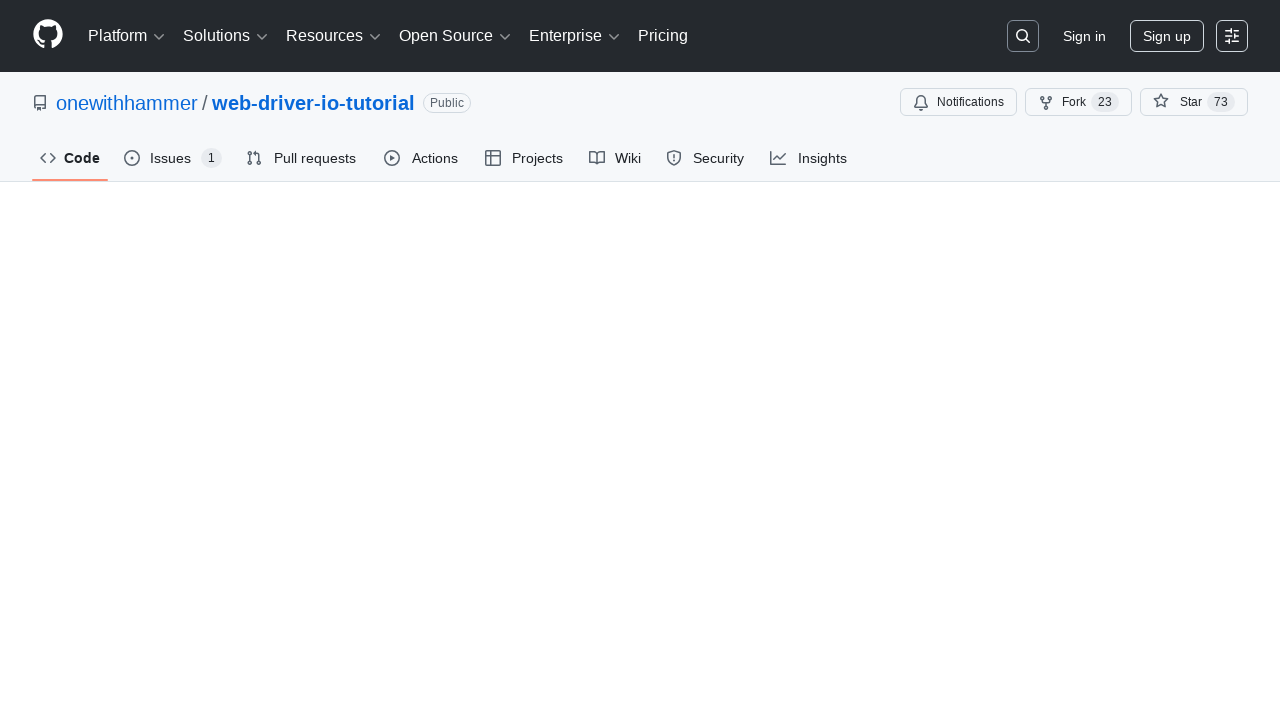

Verified navigation to new URL: https://github.com/onewithhammer/web-driver-io-tutorial/blob/master/tutorial1.js
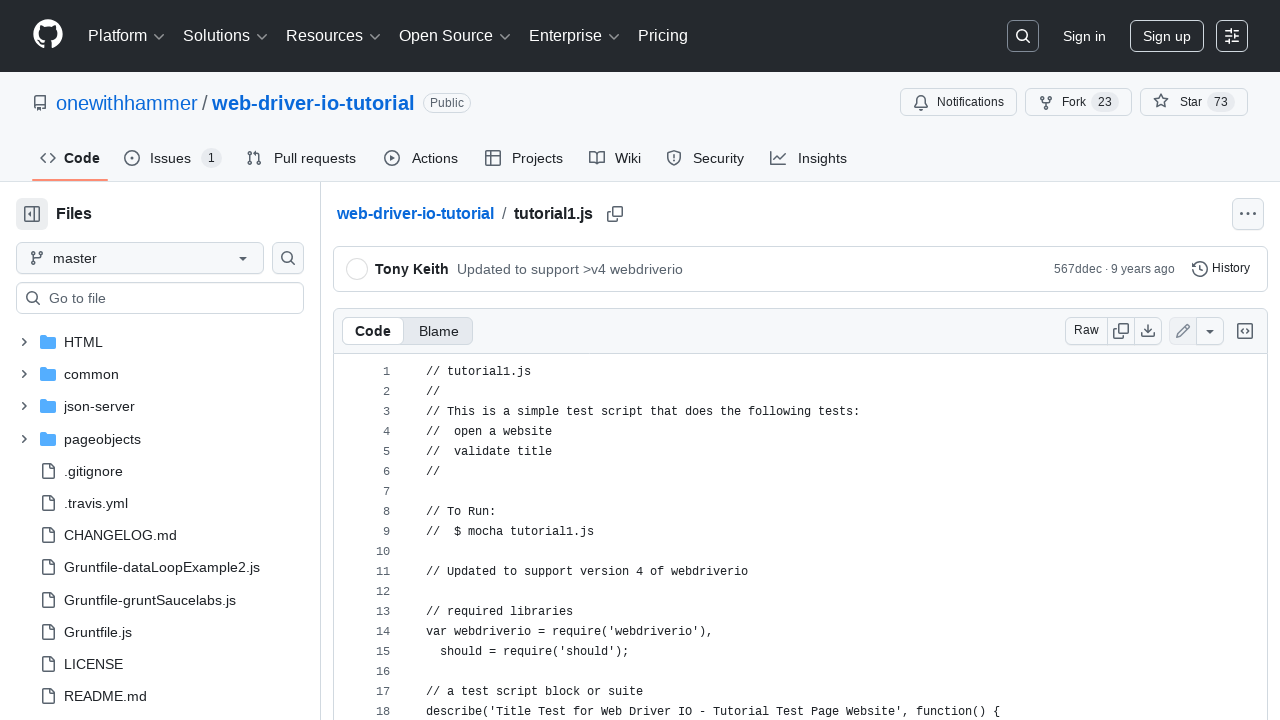

Waited 1000ms on new page
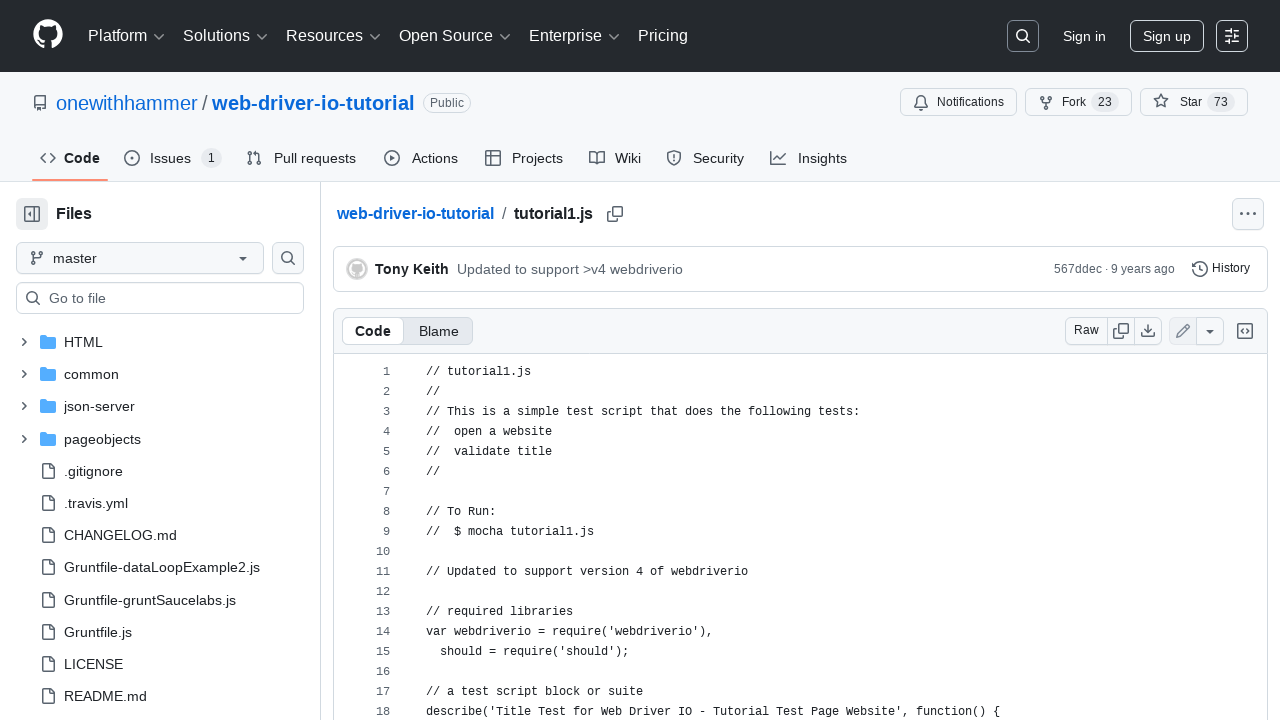

Navigated back using browser back button
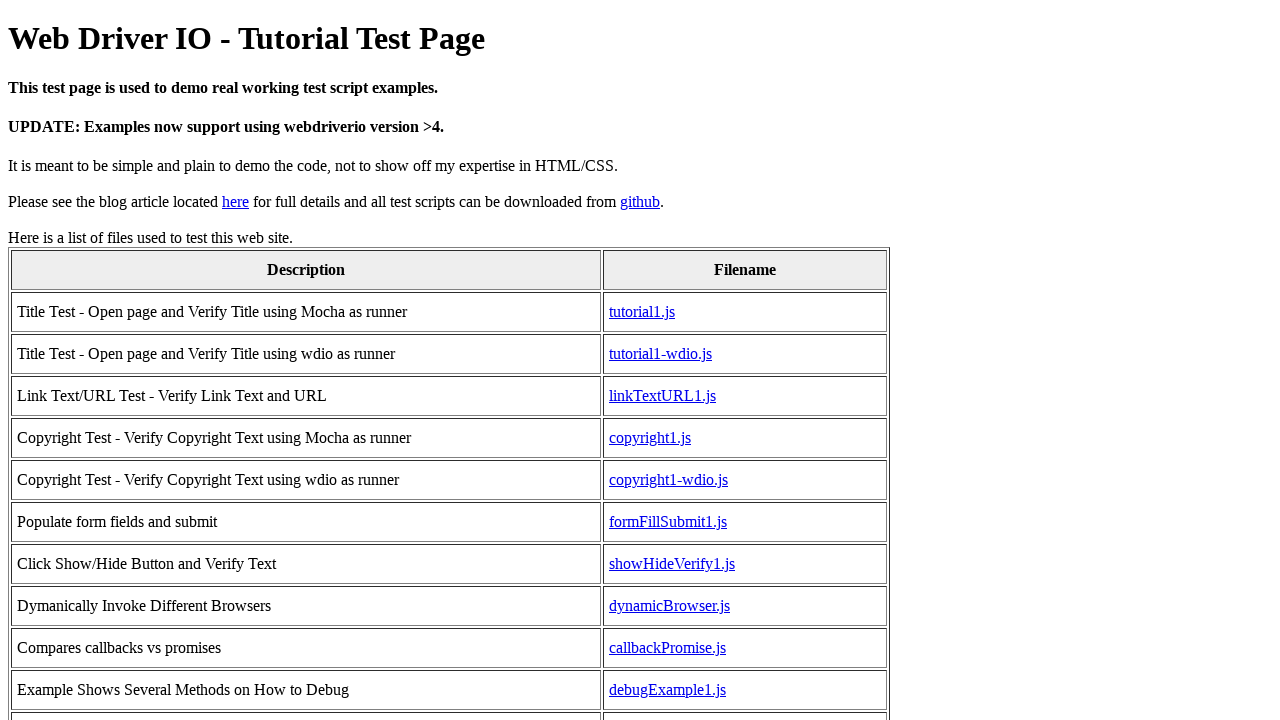

Verified return to original page: http://www.tlkeith.com/WebDriverIOTutorialTest.html
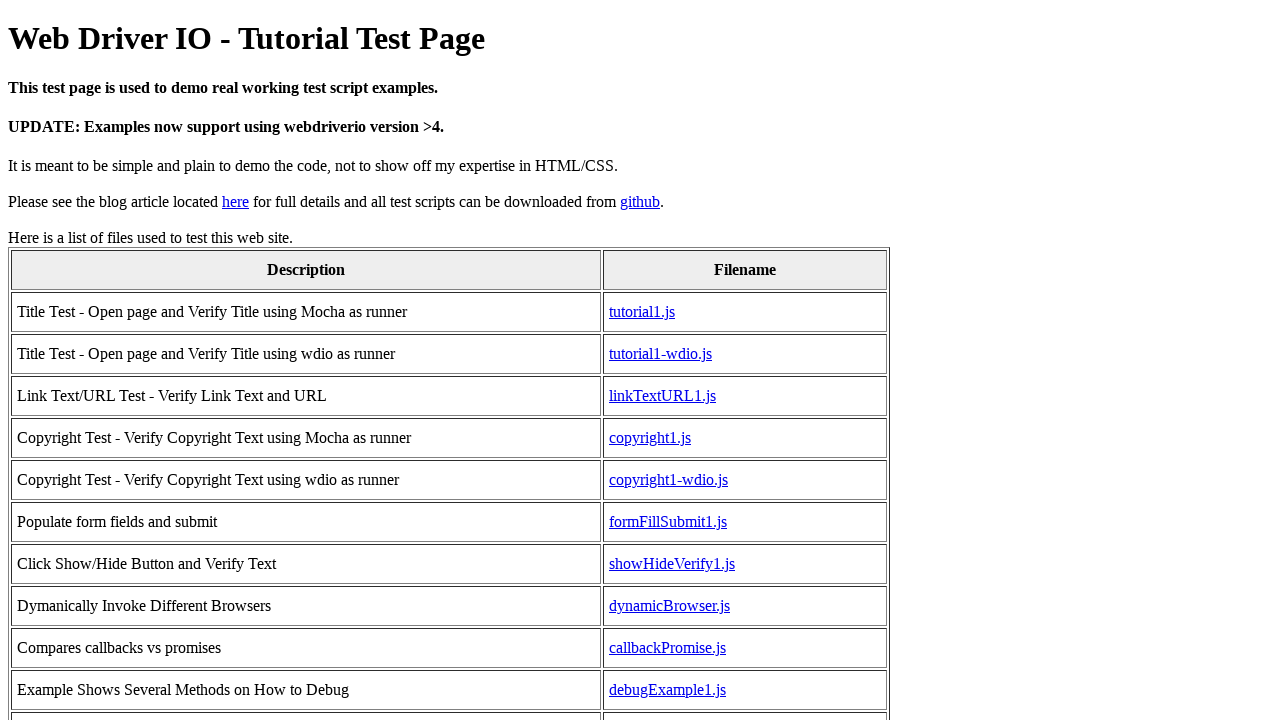

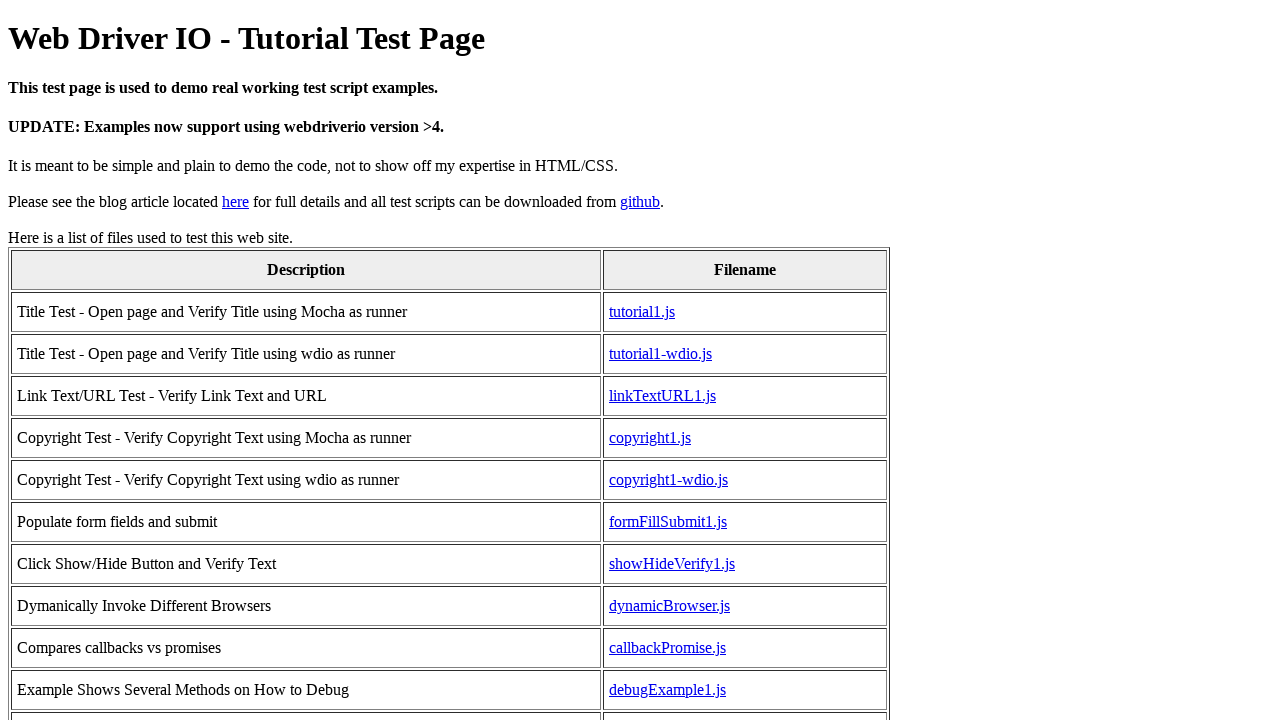